Tests right-click context menu by right-clicking an element, hovering over Quit option, and clicking it

Starting URL: http://swisnl.github.io/jQuery-contextMenu/demo.html

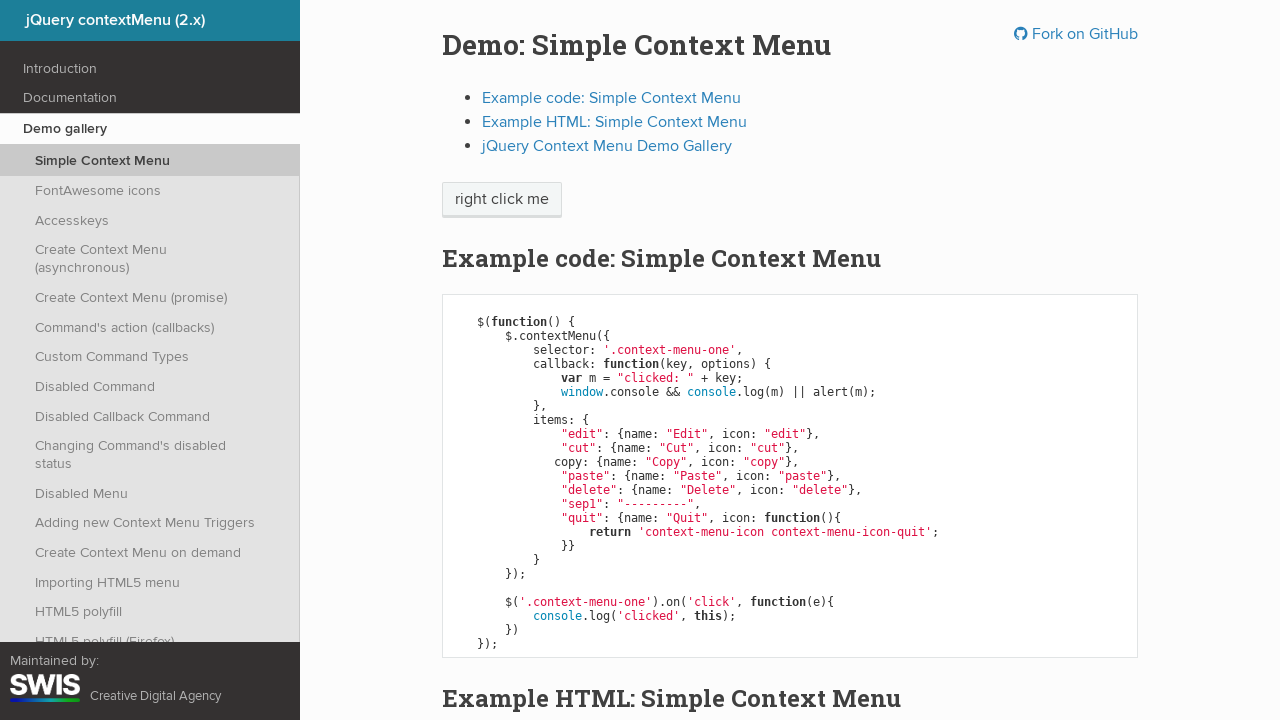

Set up dialog handler to accept alerts
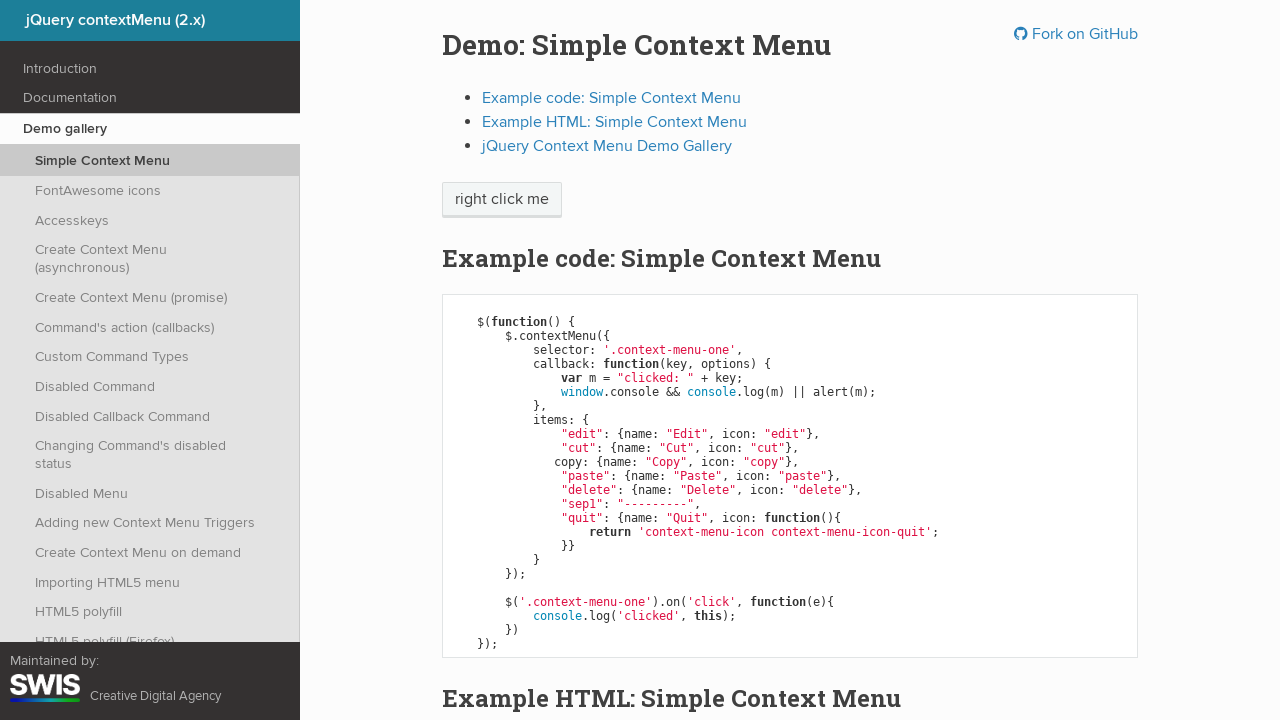

Right-clicked on 'right click me' element to open context menu at (502, 200) on //span[text()='right click me']
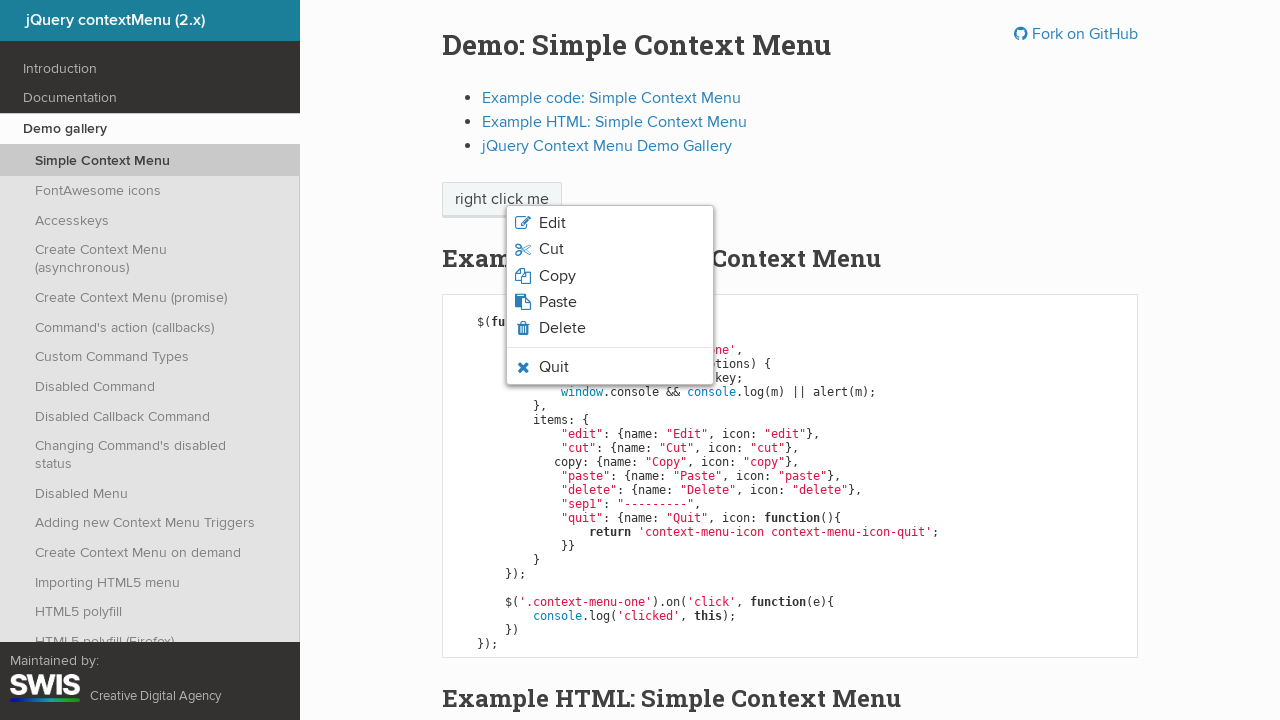

Hovered over 'Quit' option in context menu at (554, 367) on xpath=//li[contains(@class,'context-menu-item')]//span[text()='Quit']
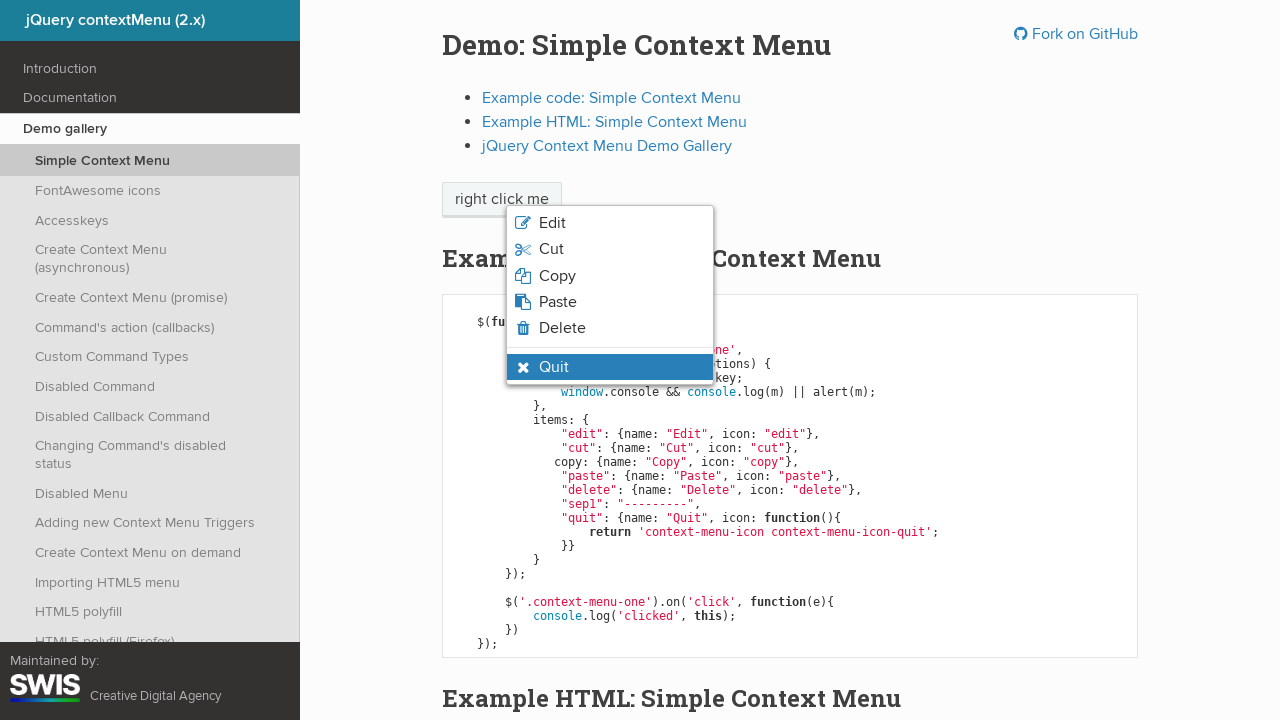

Clicked on 'Quit' option from context menu at (554, 367) on xpath=//li[contains(@class,'context-menu-item')]//span[text()='Quit']
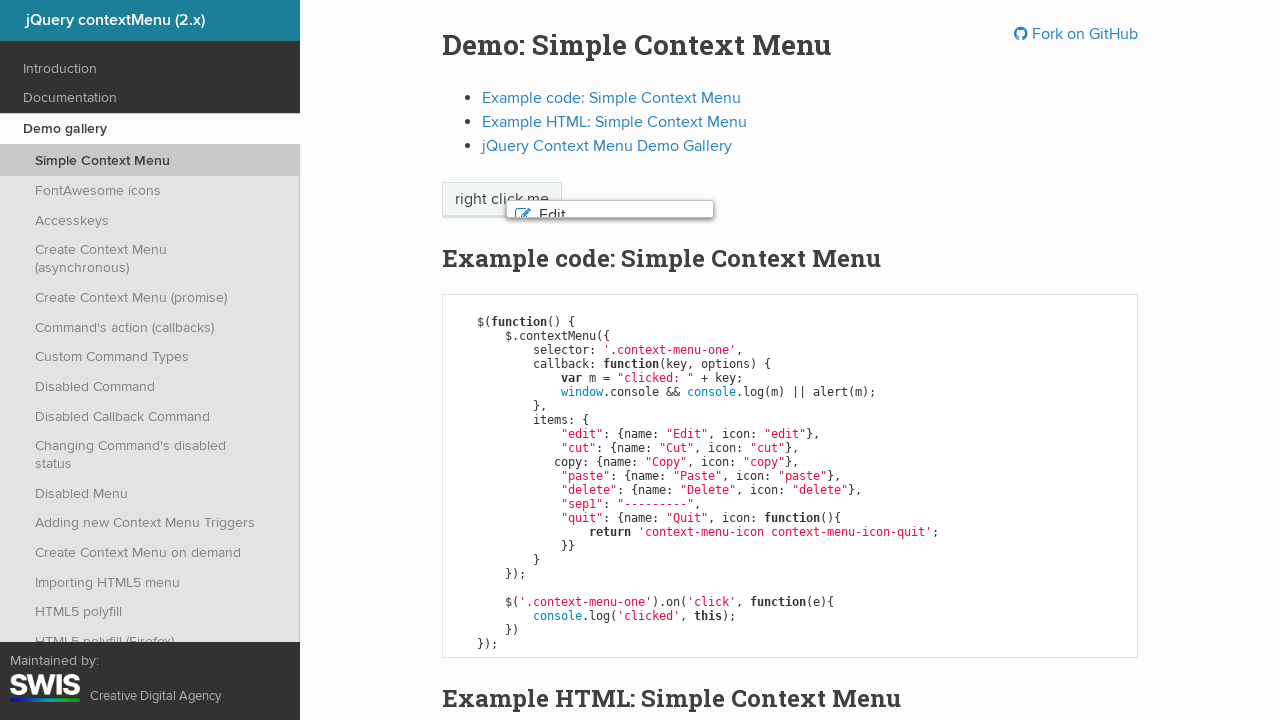

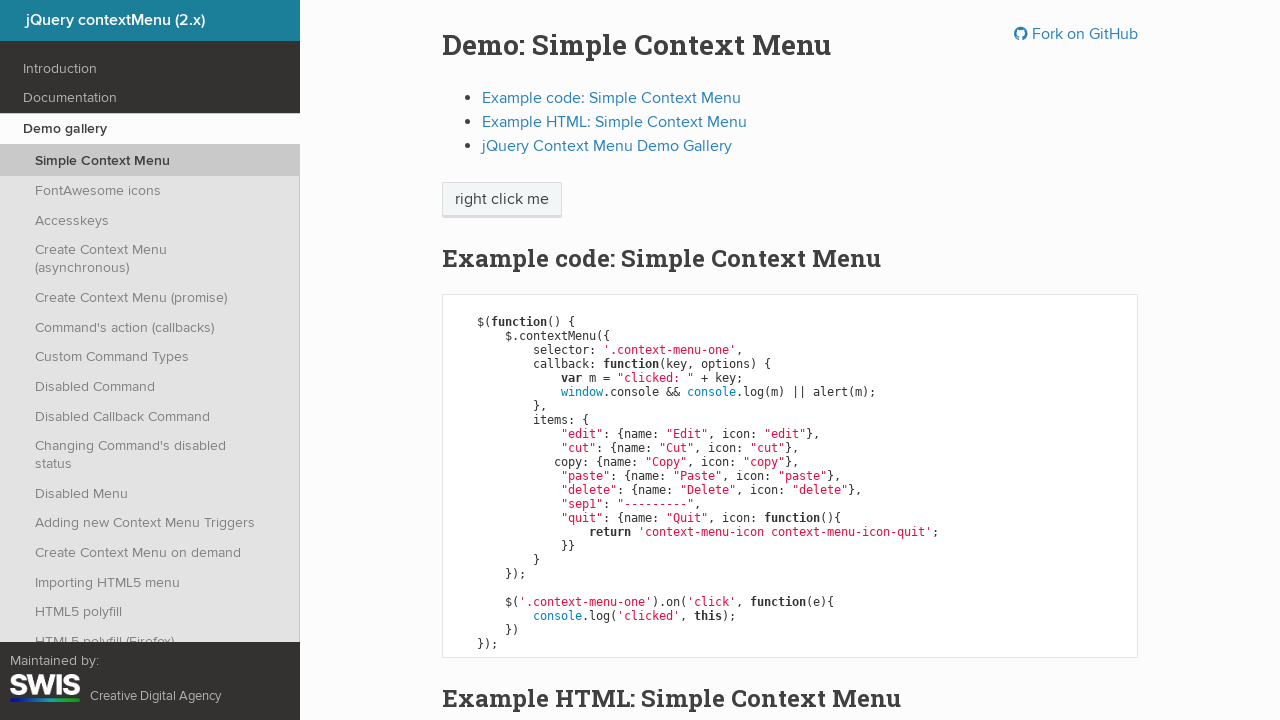